Tests that the Clear completed button displays correct text after completing an item

Starting URL: https://demo.playwright.dev/todomvc

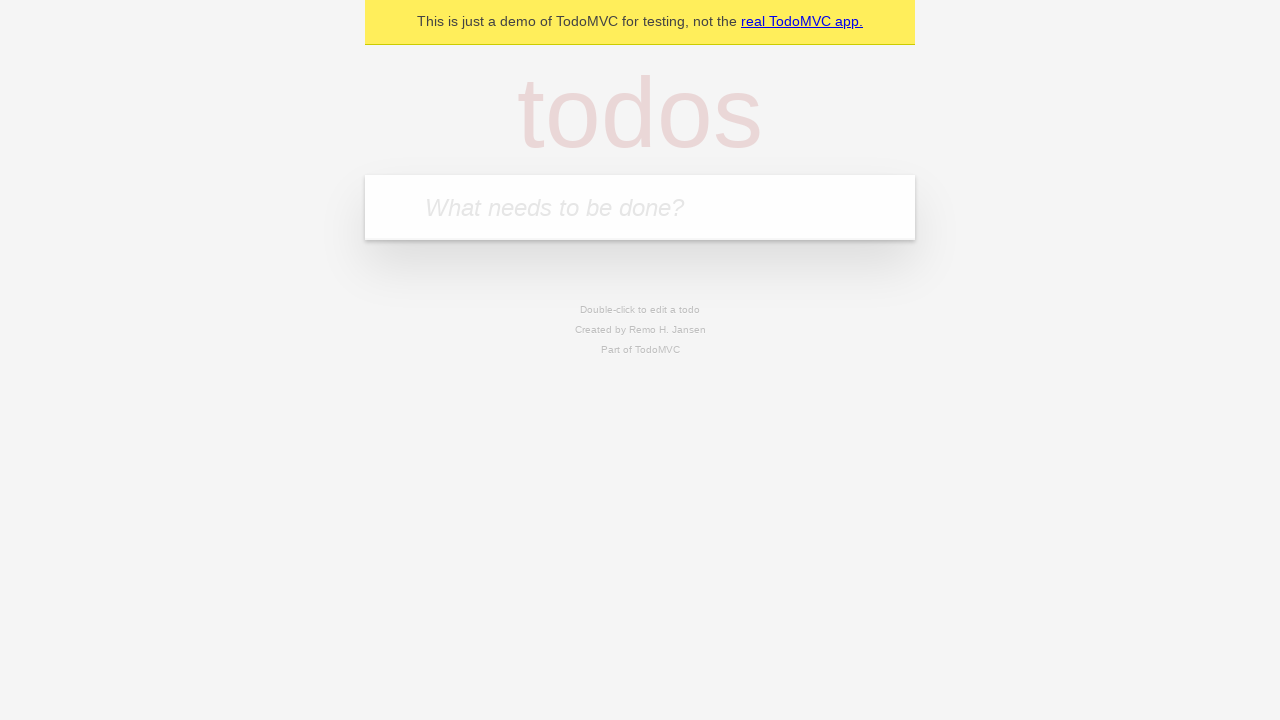

Filled todo input with 'buy some cheese' on internal:attr=[placeholder="What needs to be done?"i]
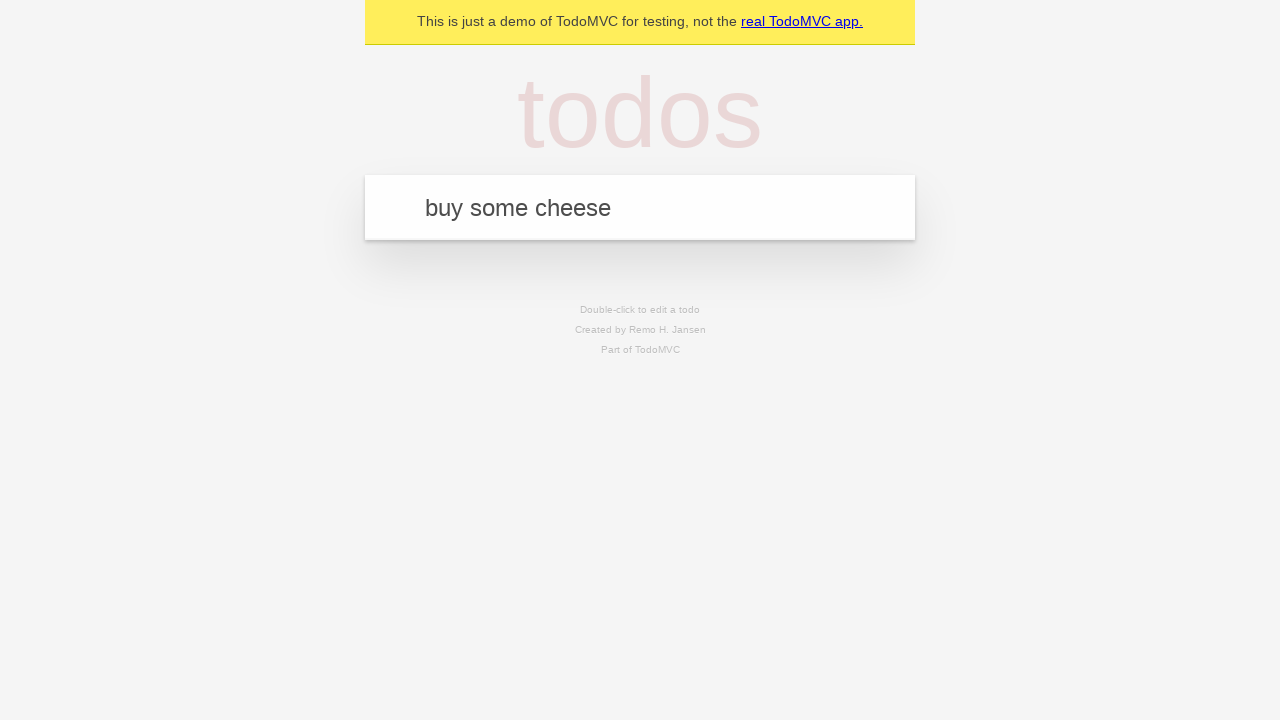

Pressed Enter to create first todo on internal:attr=[placeholder="What needs to be done?"i]
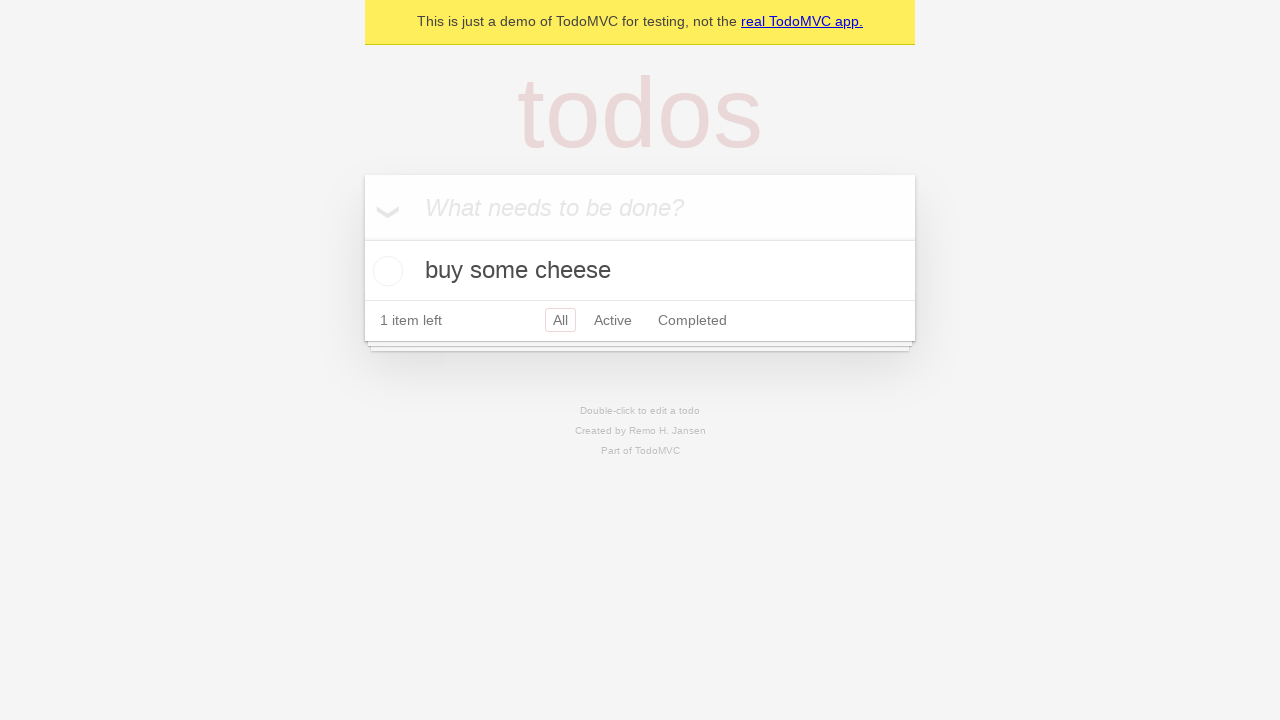

Filled todo input with 'feed the cat' on internal:attr=[placeholder="What needs to be done?"i]
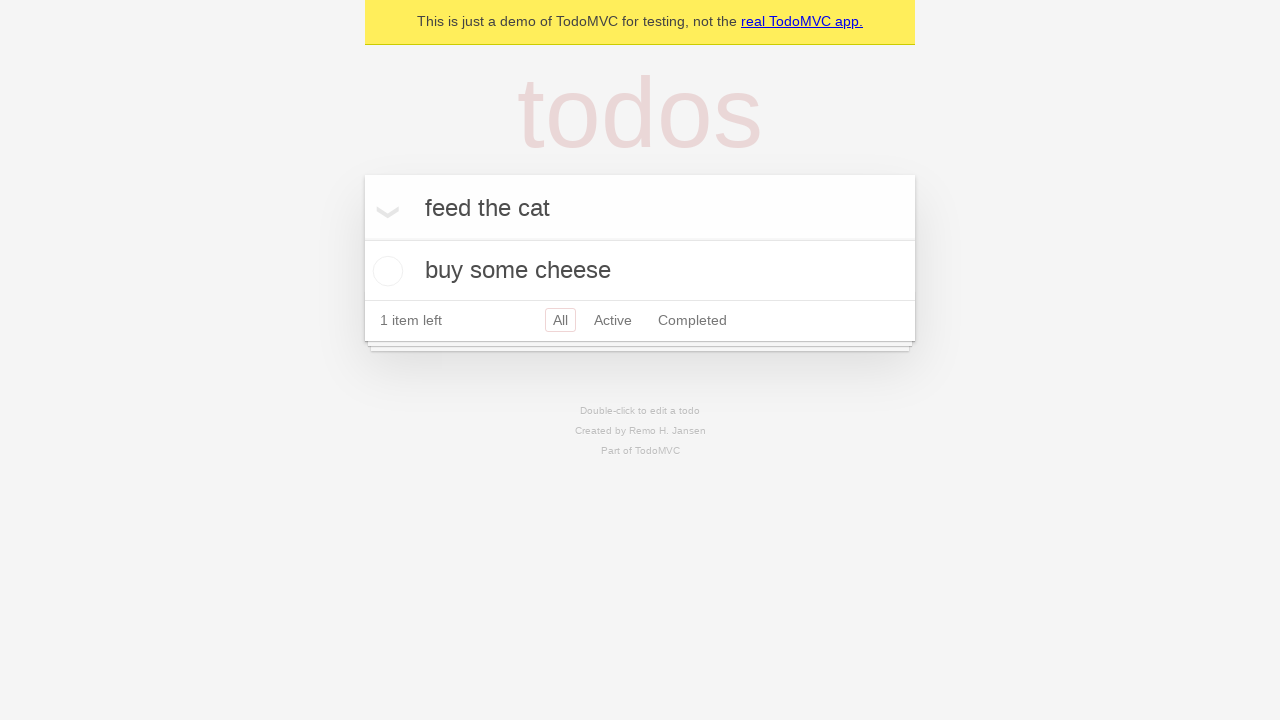

Pressed Enter to create second todo on internal:attr=[placeholder="What needs to be done?"i]
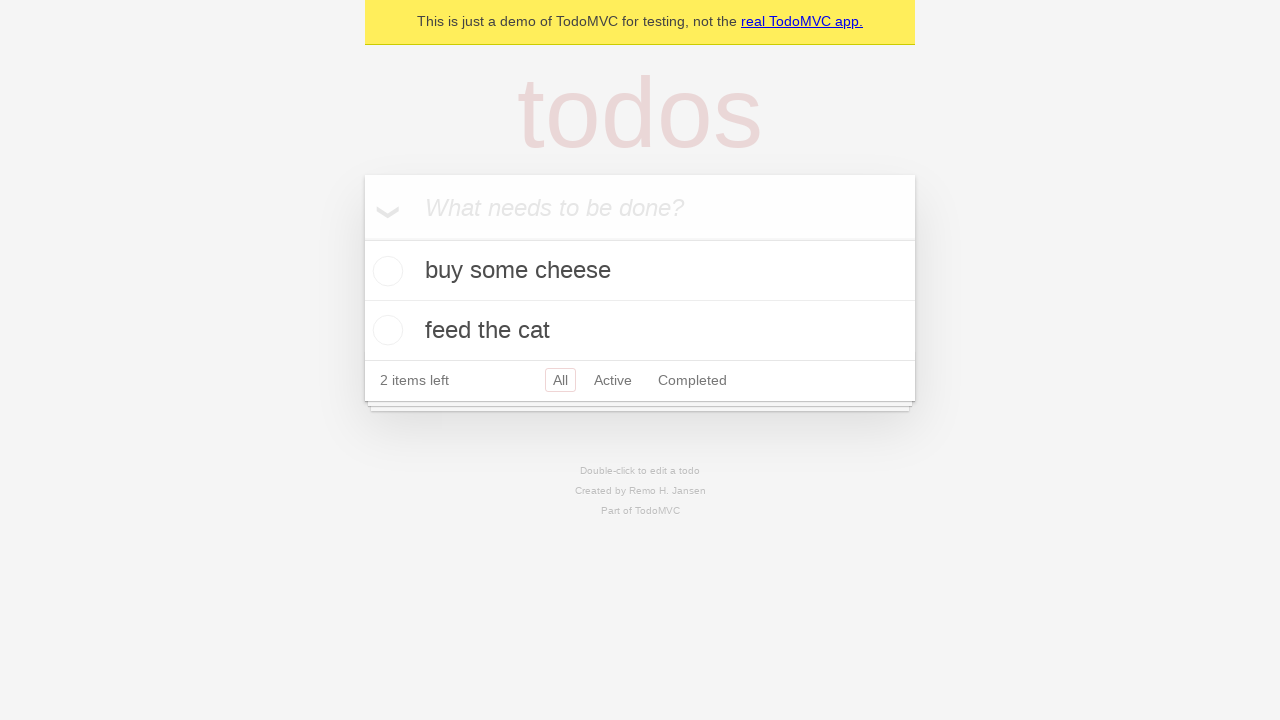

Filled todo input with 'book a doctors appointment' on internal:attr=[placeholder="What needs to be done?"i]
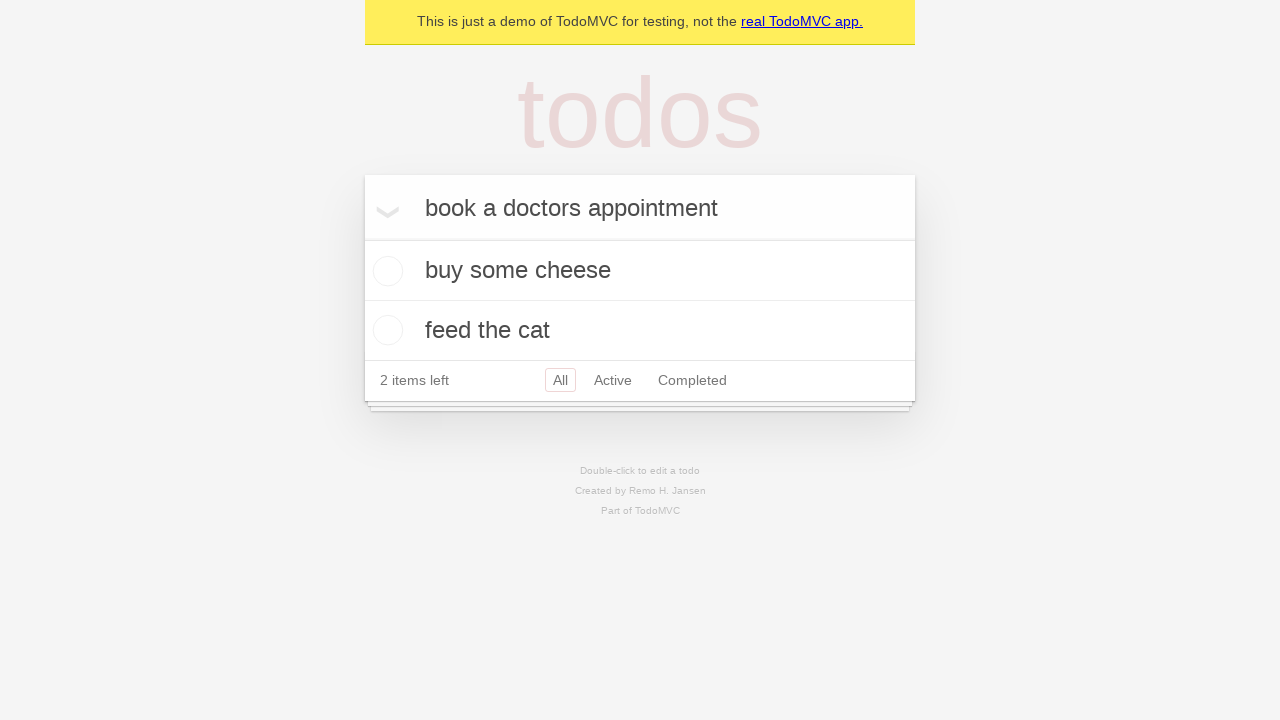

Pressed Enter to create third todo on internal:attr=[placeholder="What needs to be done?"i]
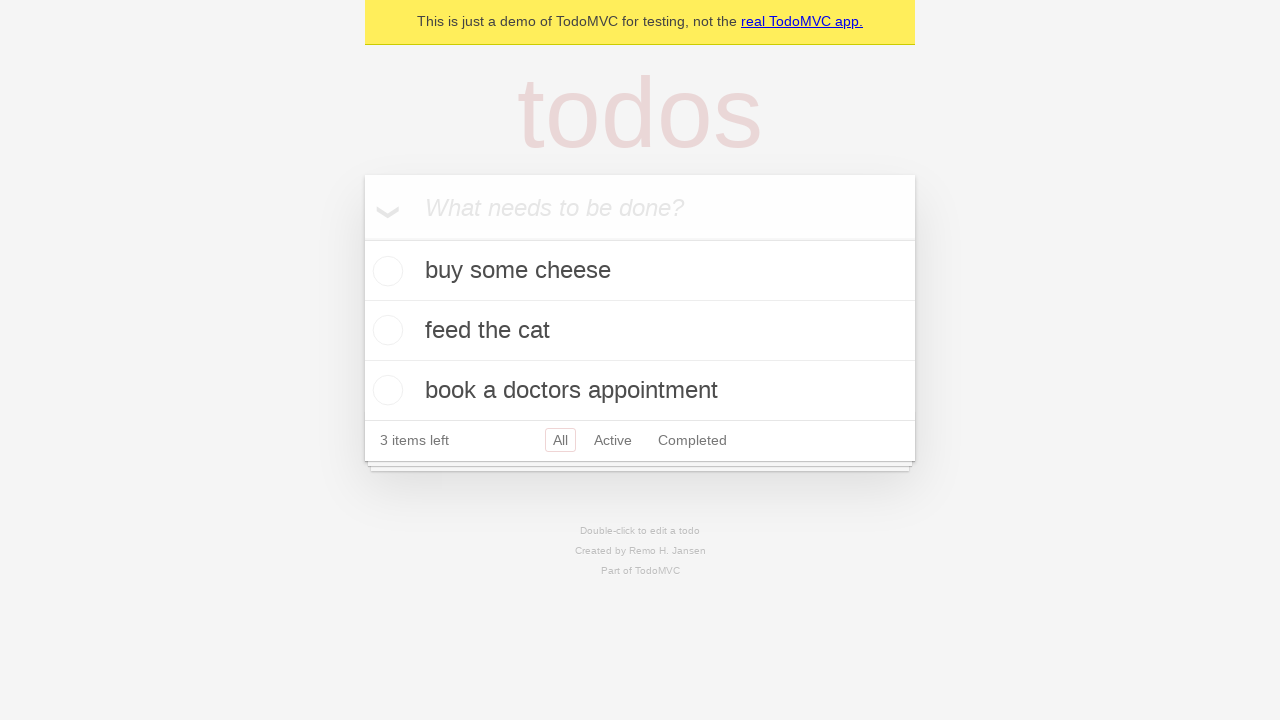

Checked the first todo item at (385, 271) on .todo-list li .toggle >> nth=0
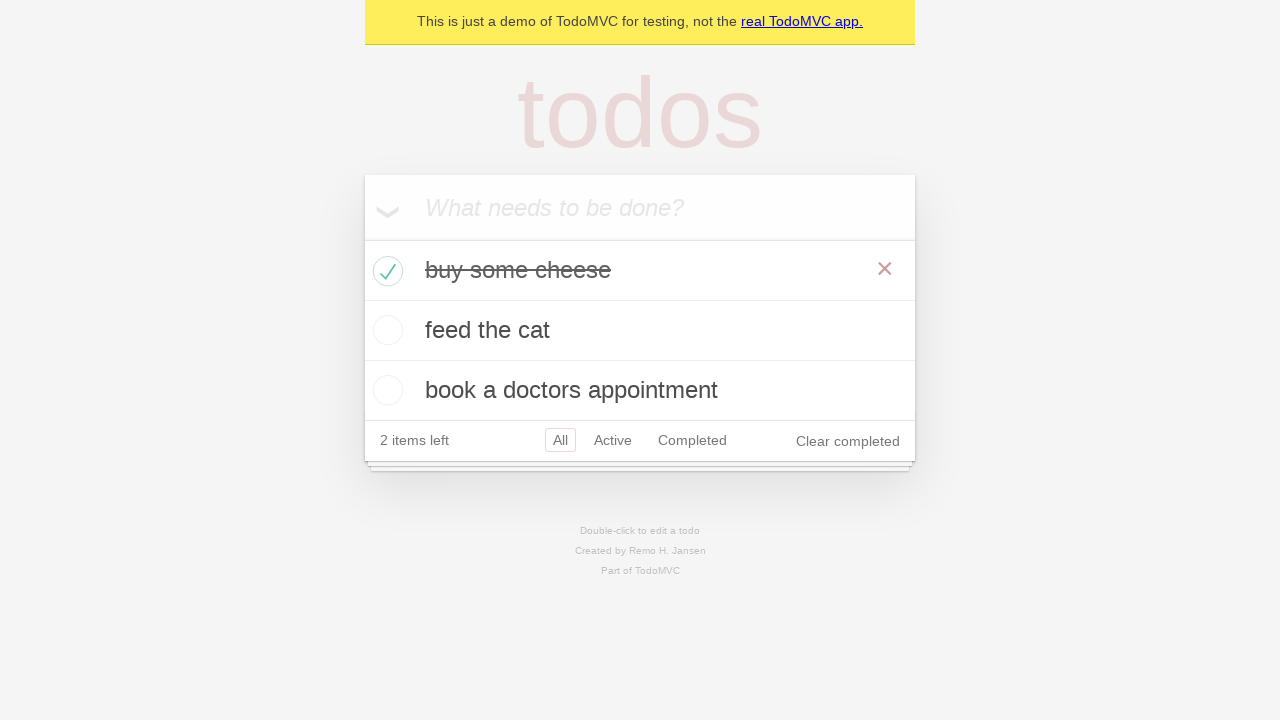

Clear completed button appeared after marking item as done
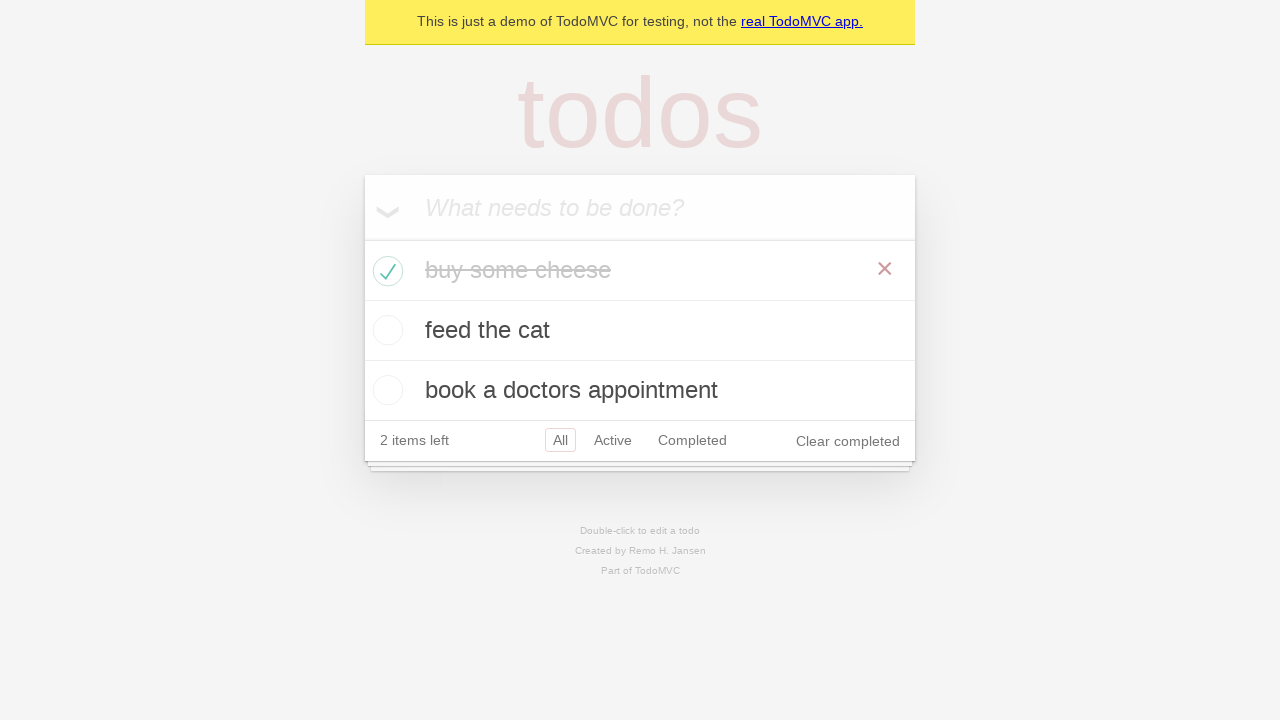

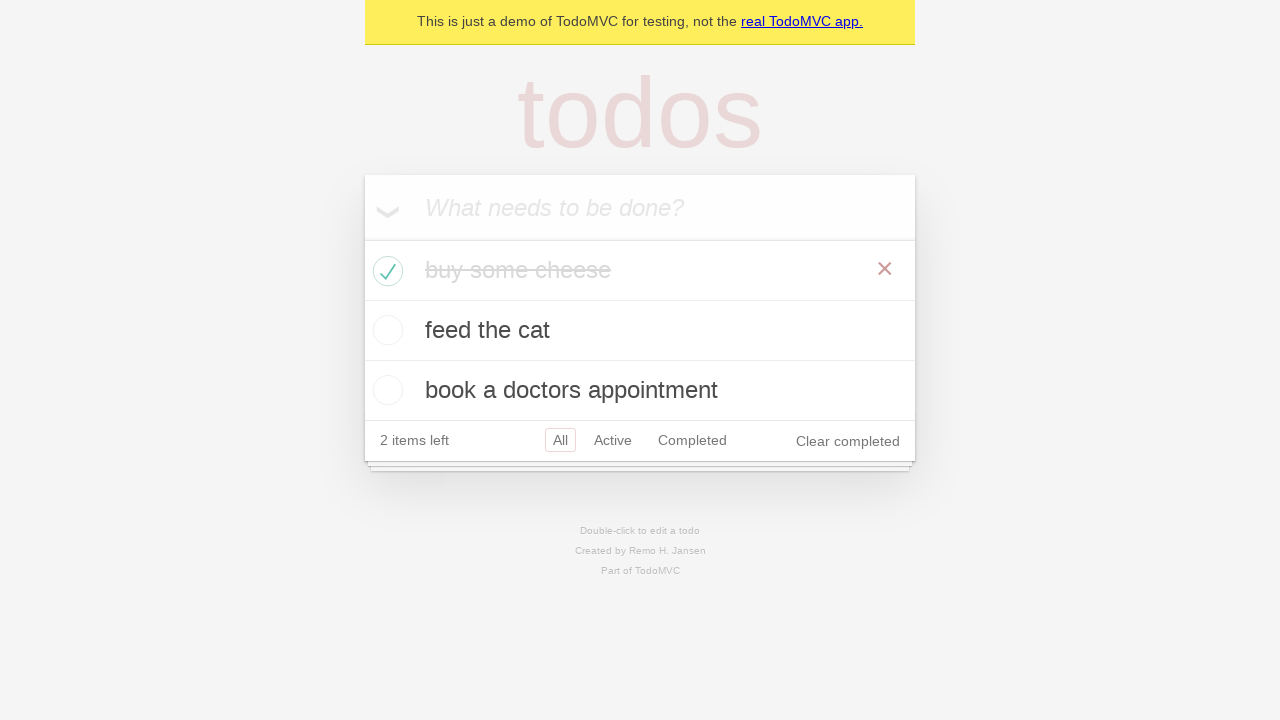